Tests navigation to the registration page by clicking the registration link and verifying the URL changes correctly.

Starting URL: https://qa.koel.app/

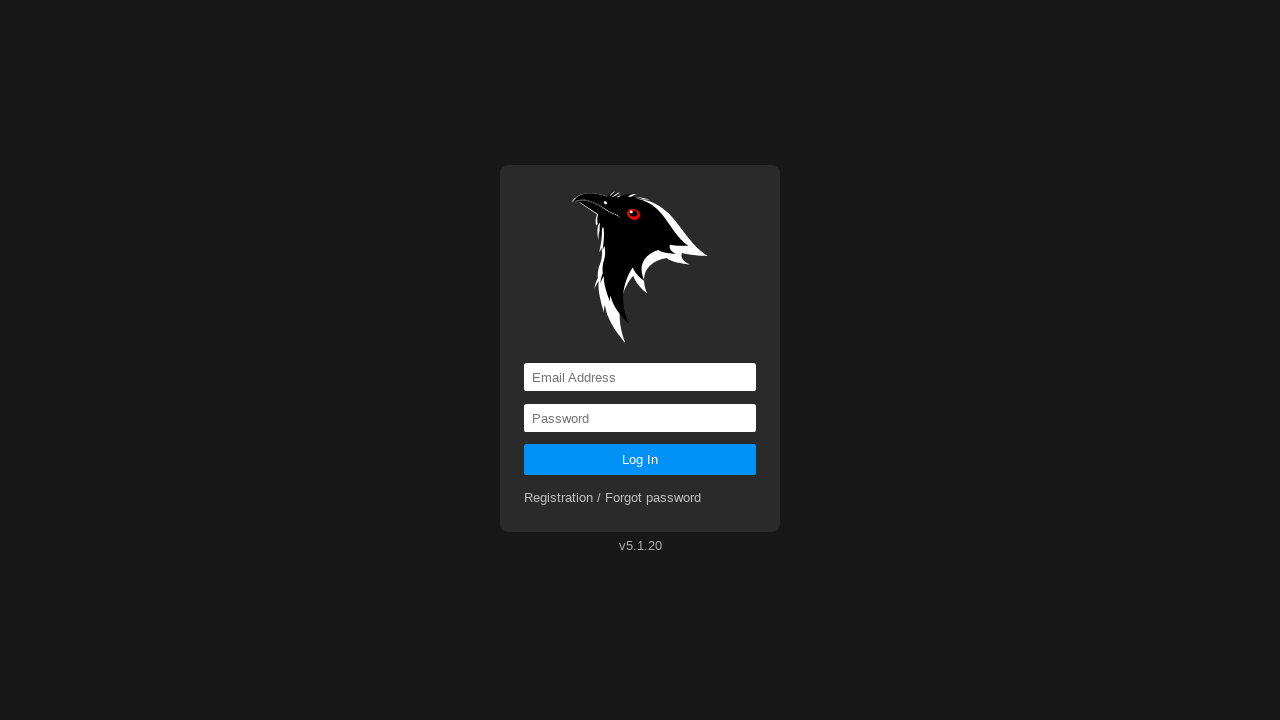

Waited for registration link to become visible
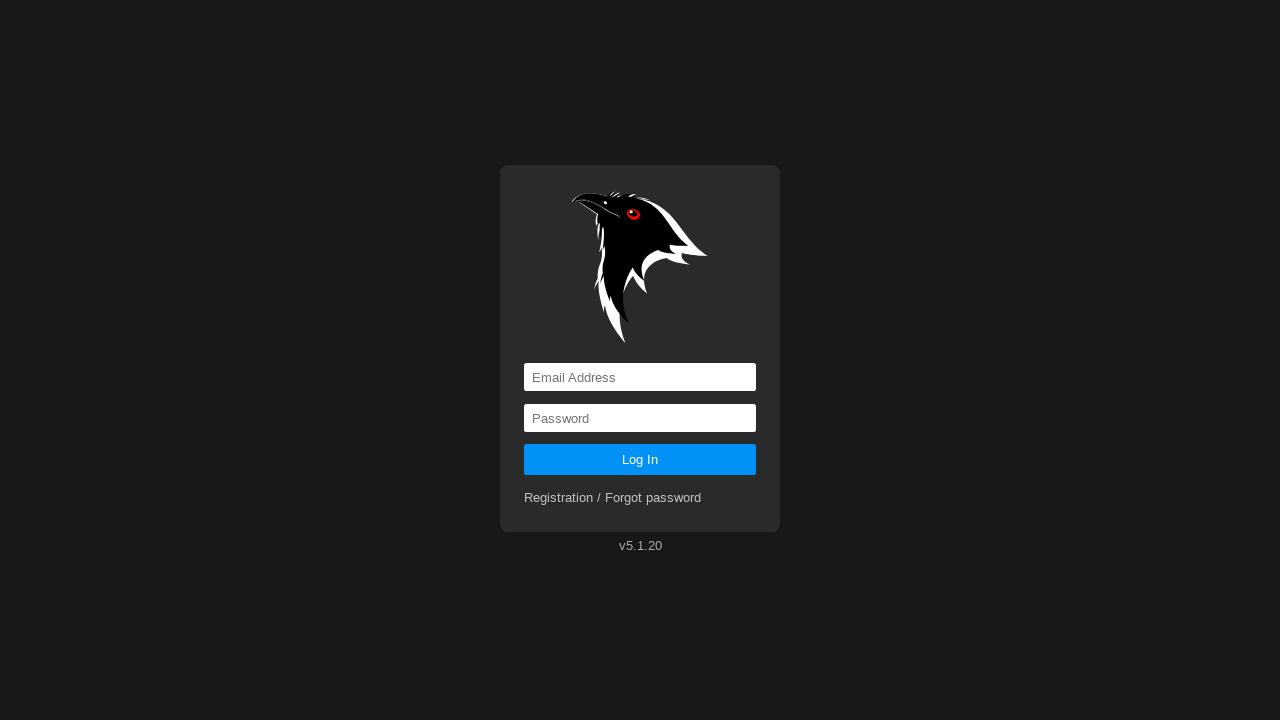

Clicked registration link
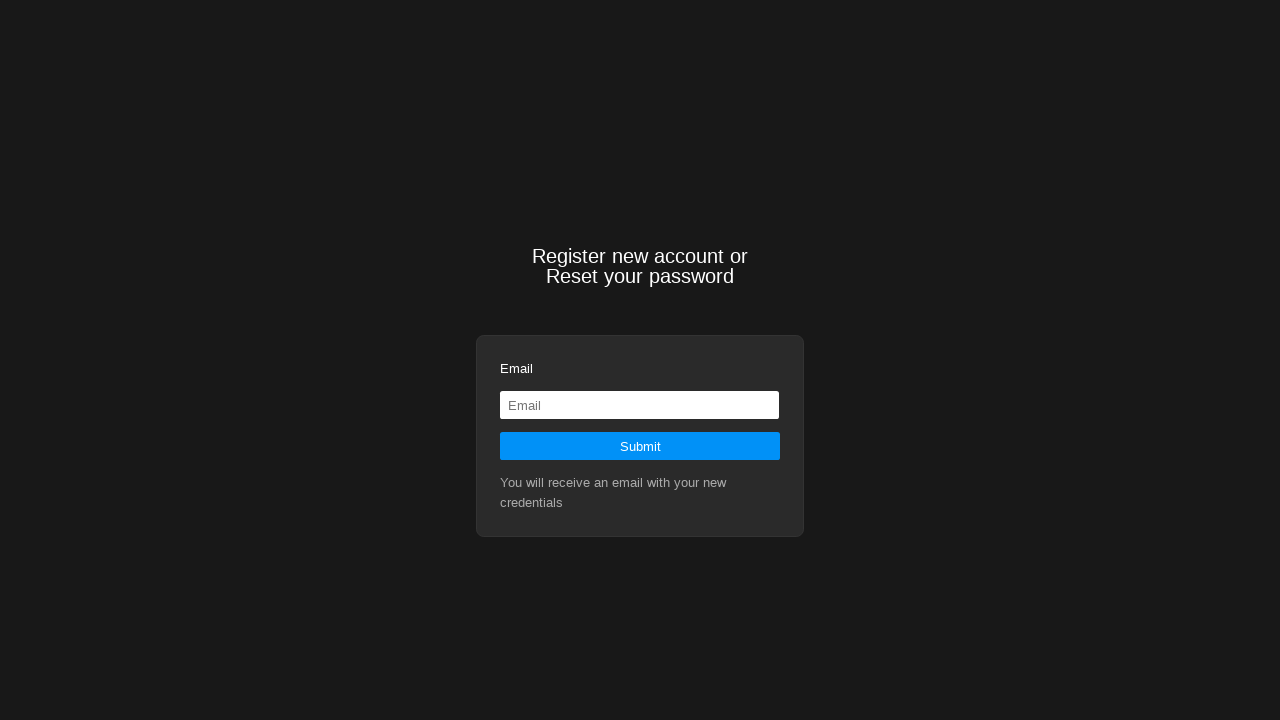

Navigation to registration page confirmed - URL changed to https://qa.koel.app/registration
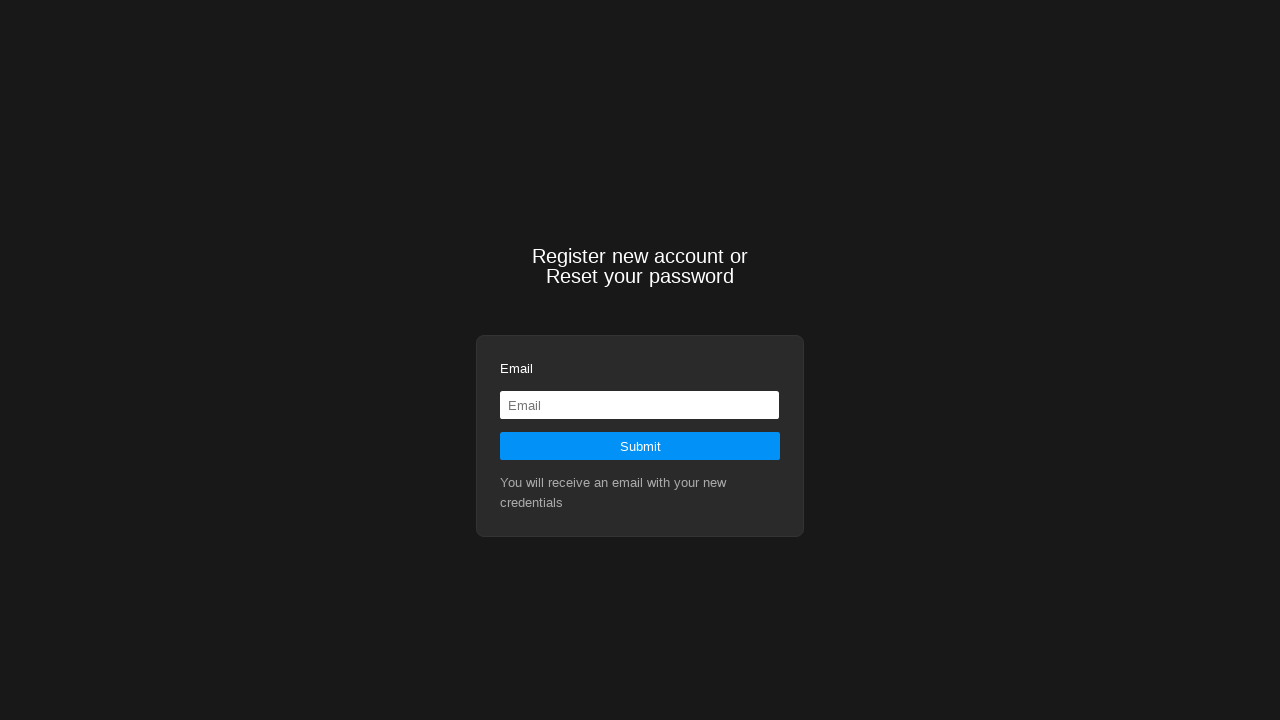

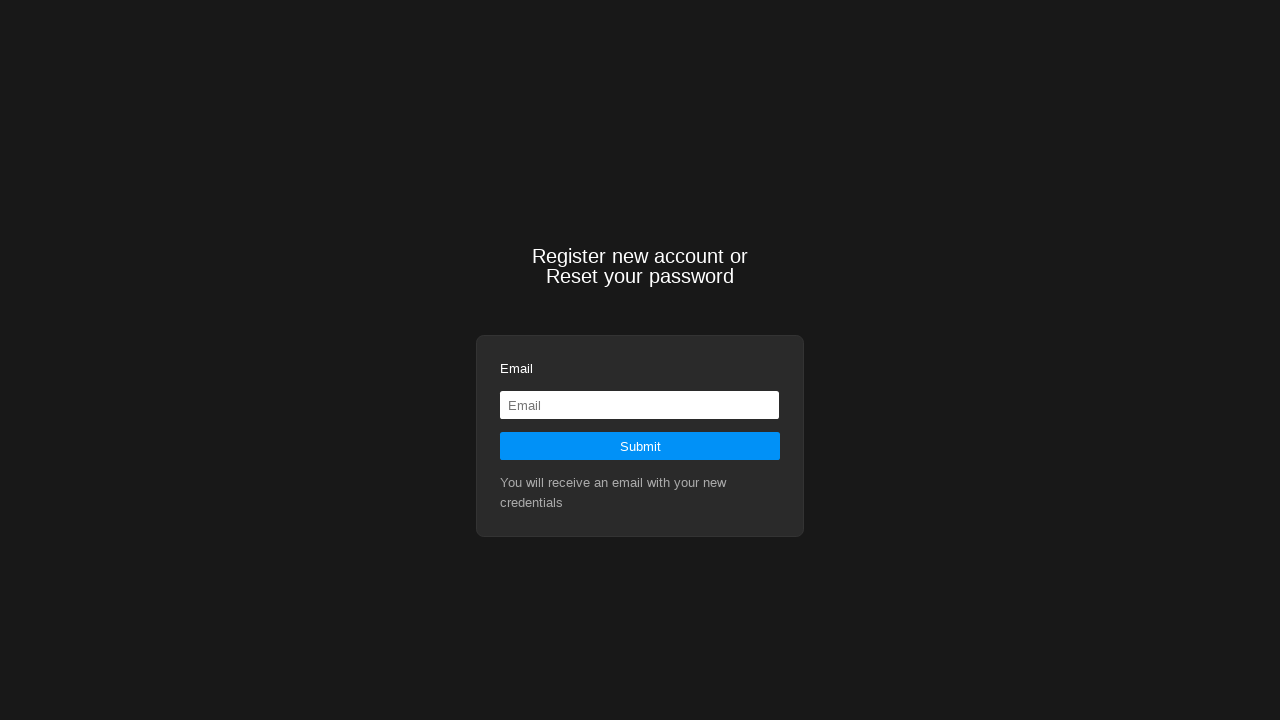